Tests a registration form by identifying and filling required fields (marked with asterisks), then submitting the form and verifying the success message

Starting URL: http://suninjuly.github.io/registration1.html

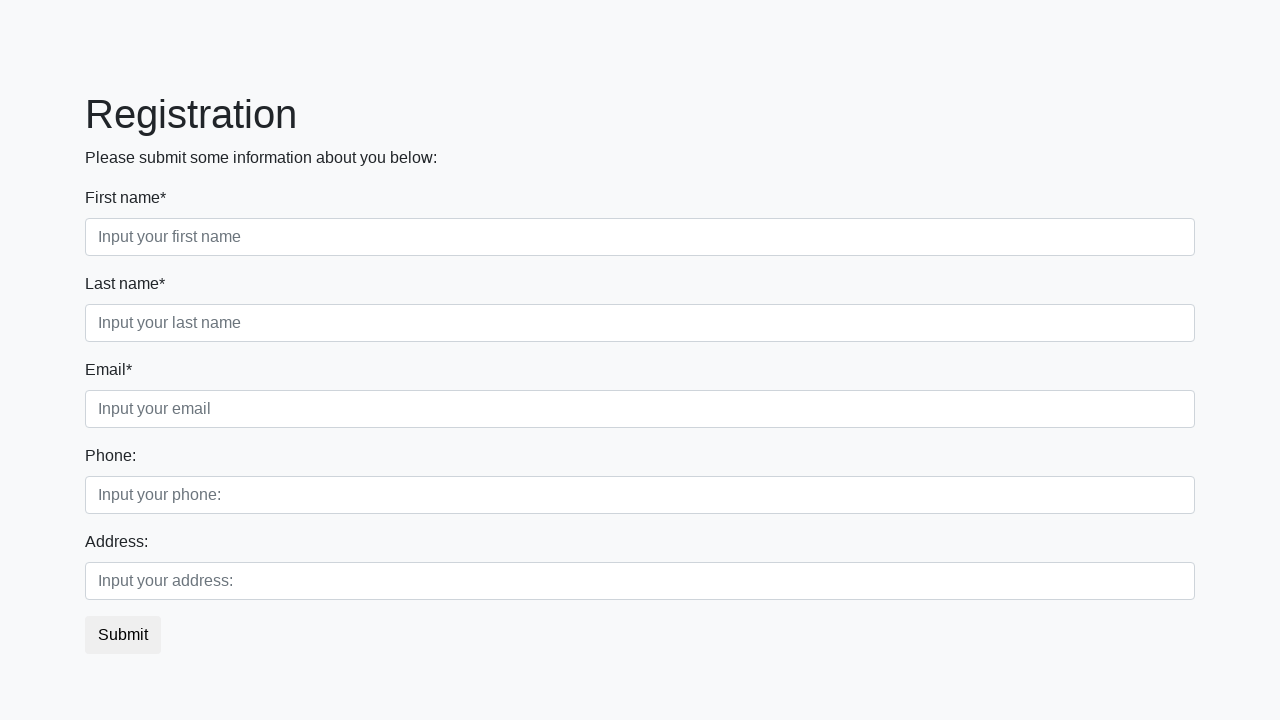

Retrieved all label elements from the page
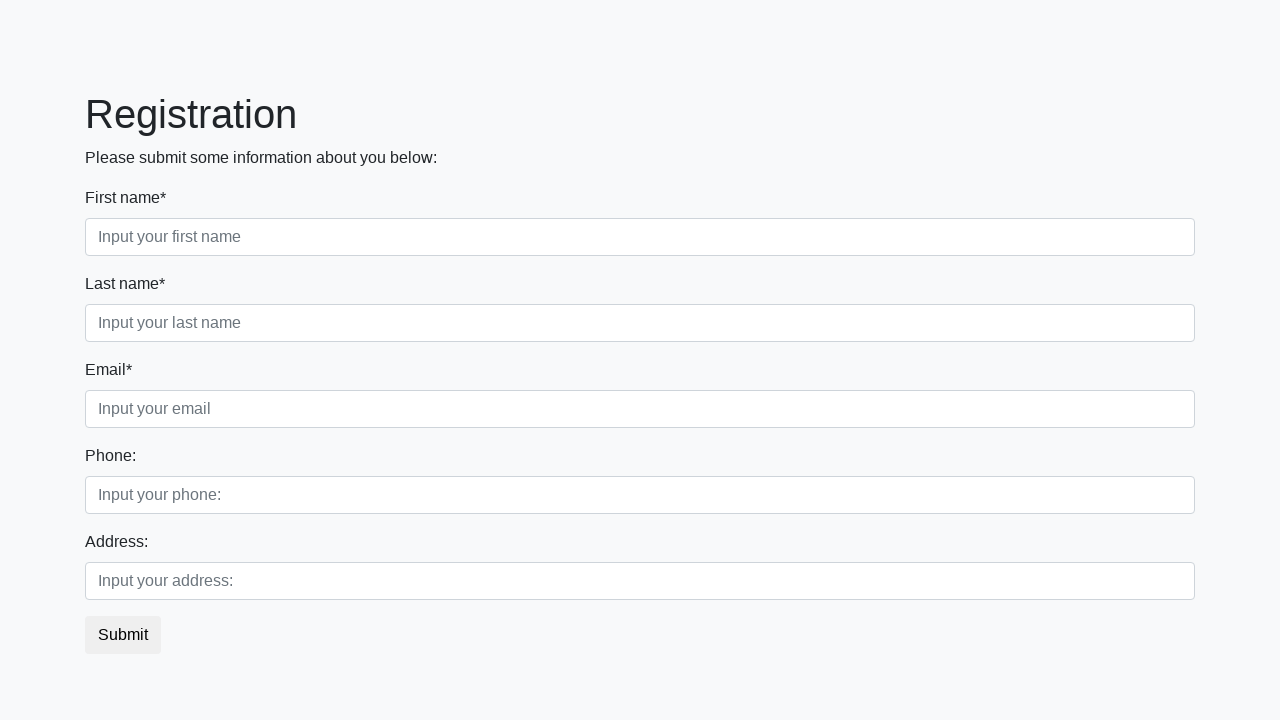

Retrieved all input elements from the page
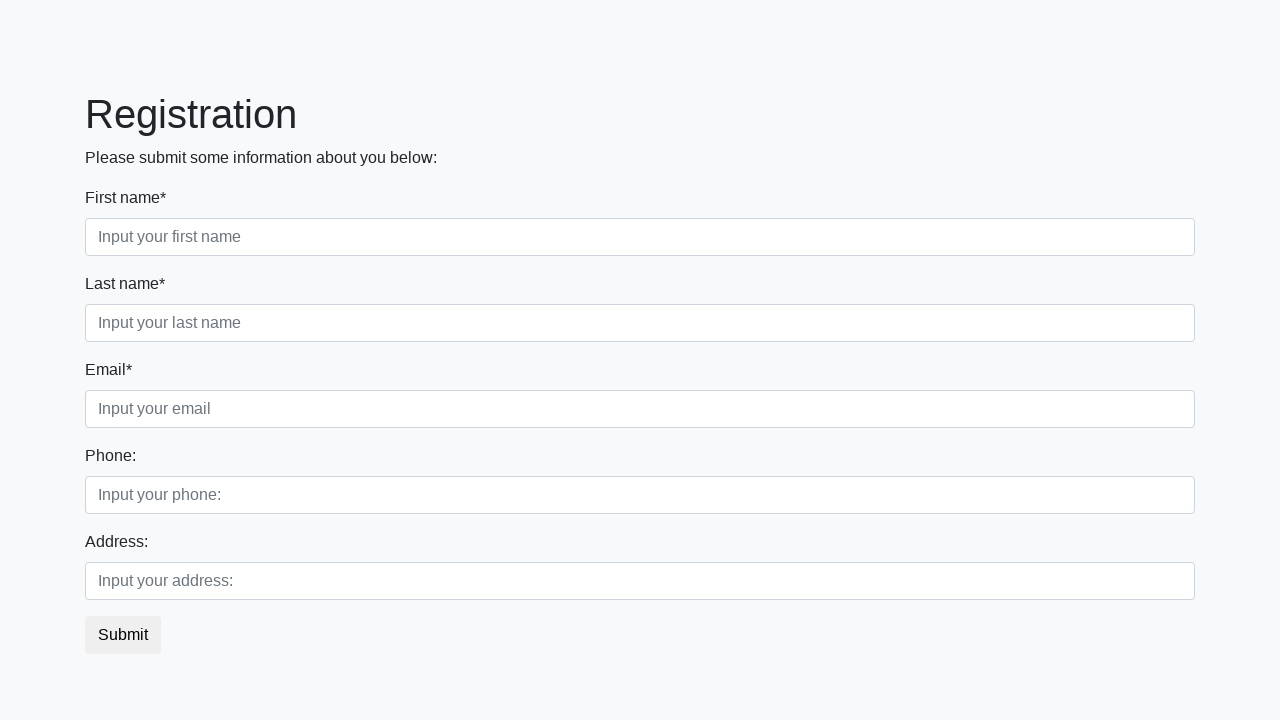

Filled required field 'First name*' with test data on input >> nth=0
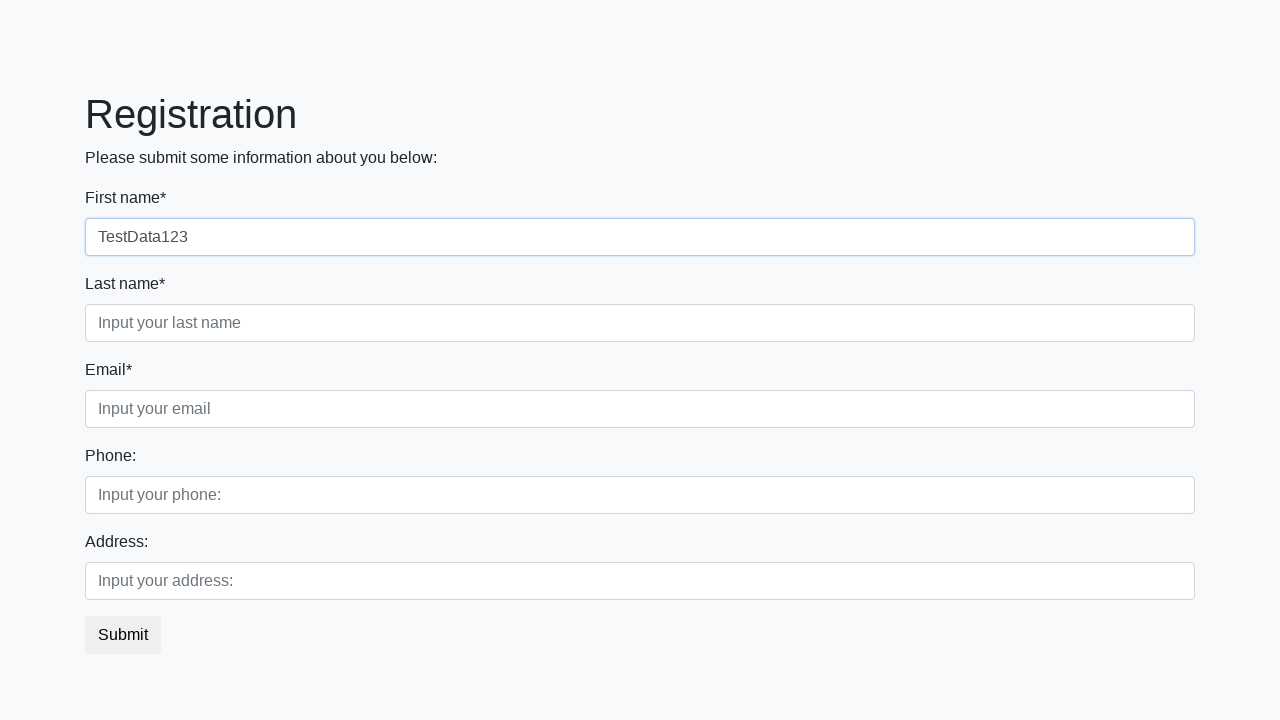

Filled required field 'Last name*' with test data on input >> nth=1
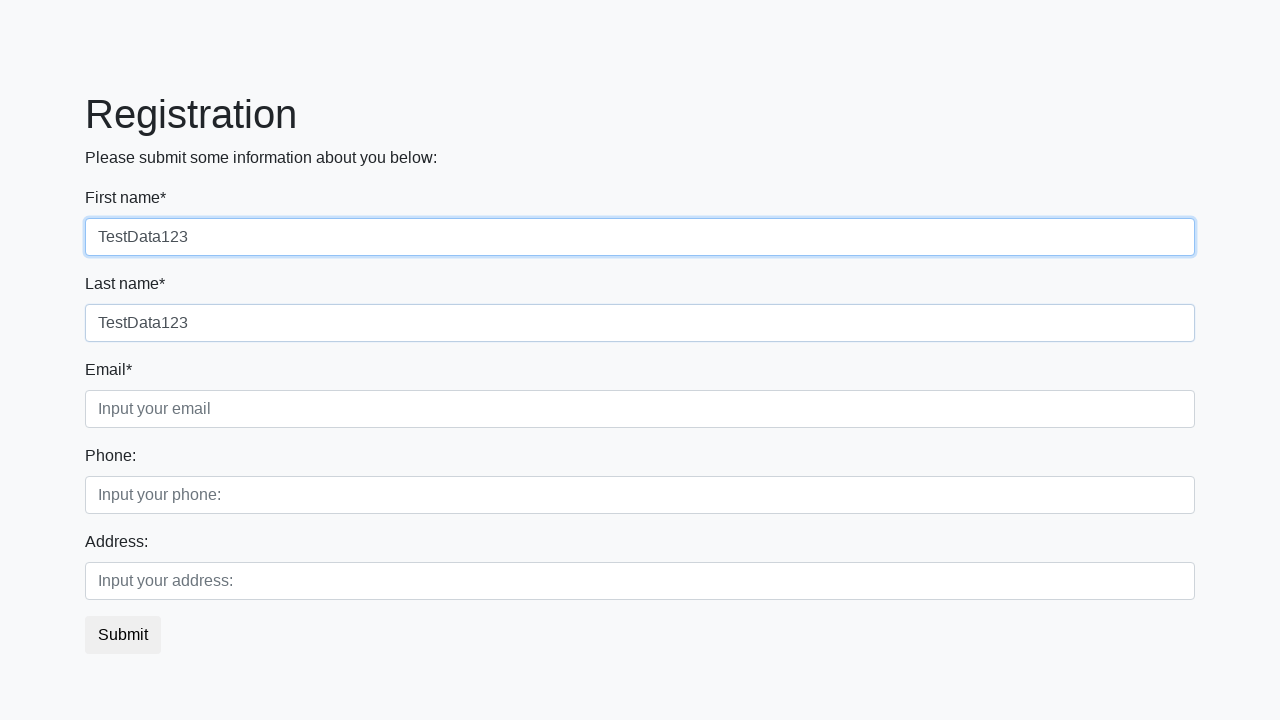

Filled required field 'Email*' with test data on input >> nth=2
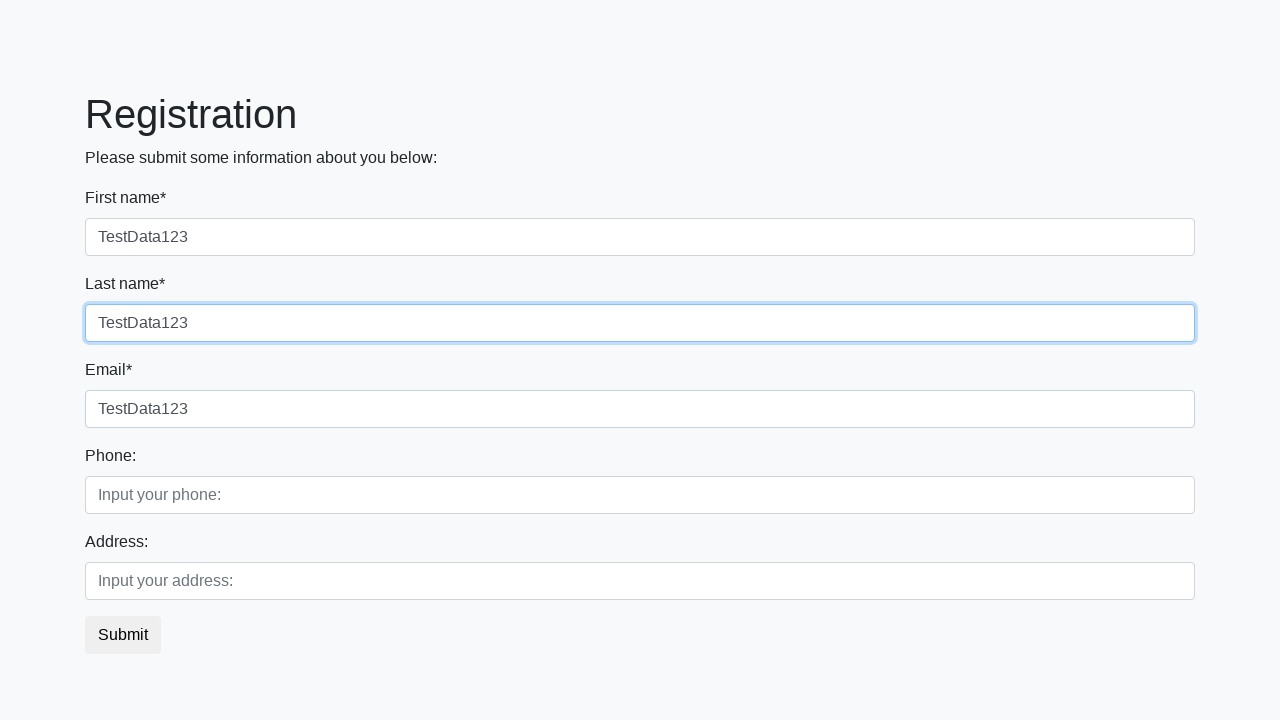

Clicked the submit button at (123, 635) on button.btn
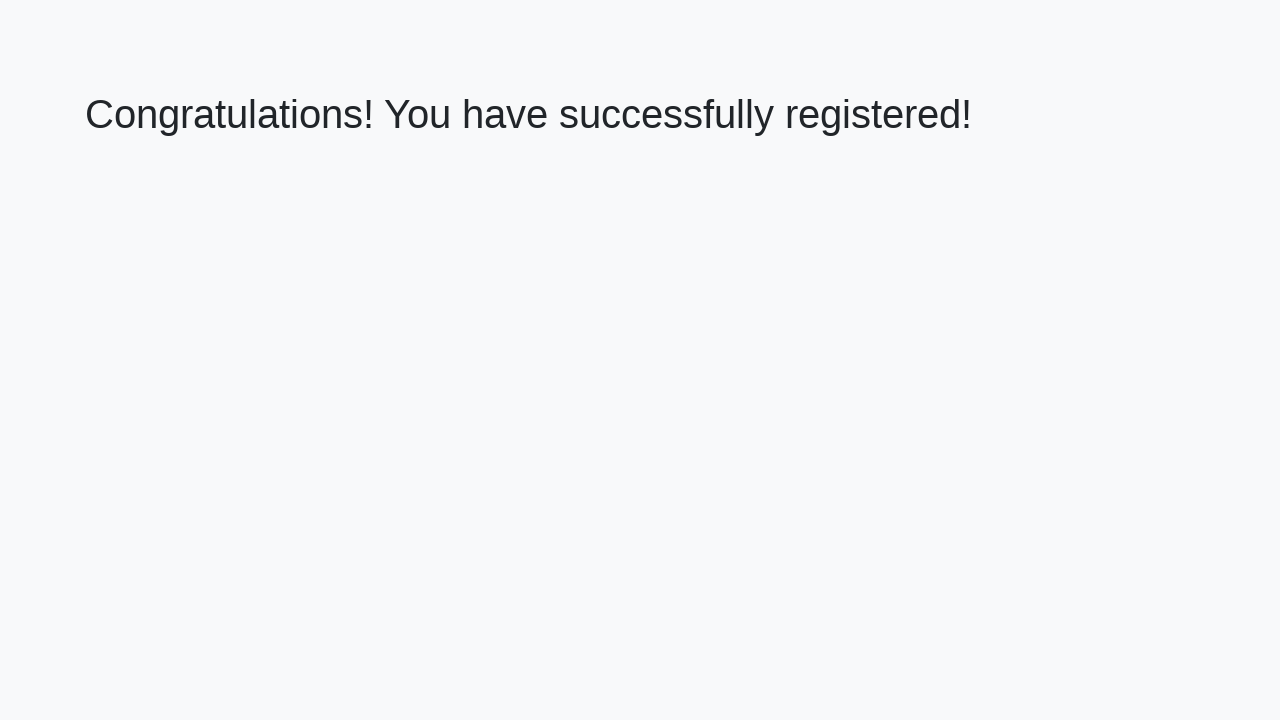

Success message heading loaded
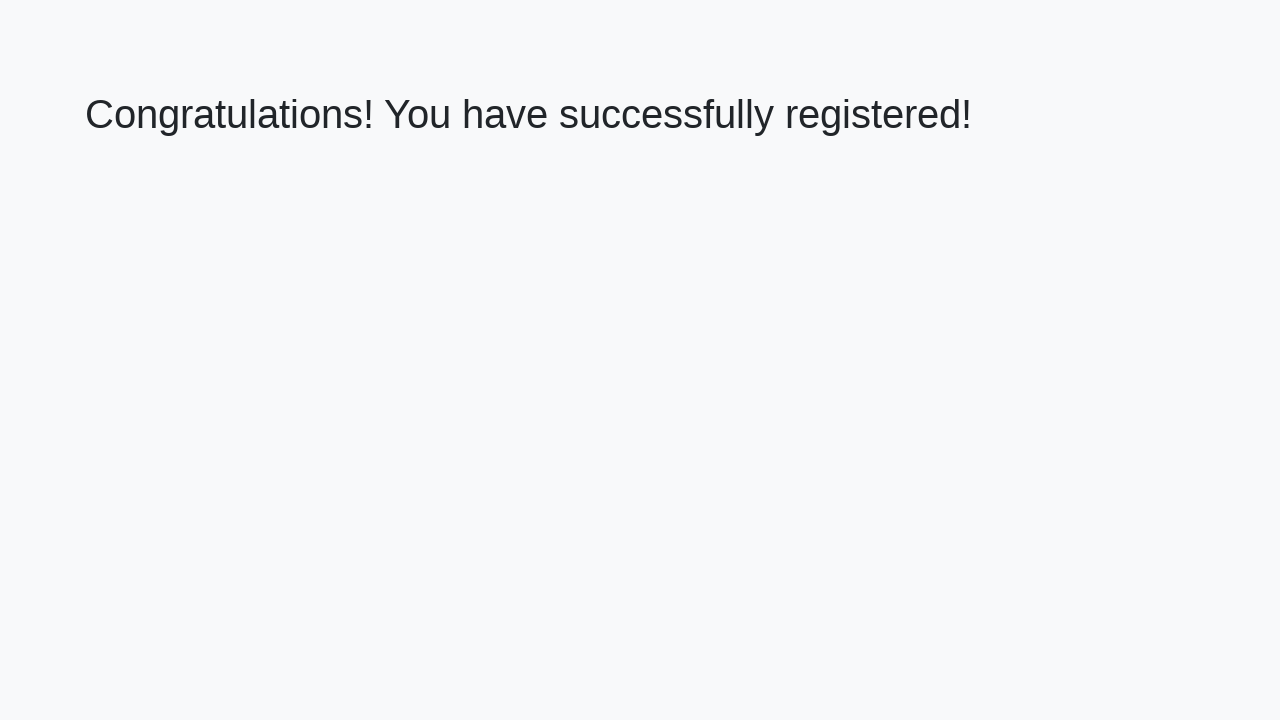

Retrieved success message text
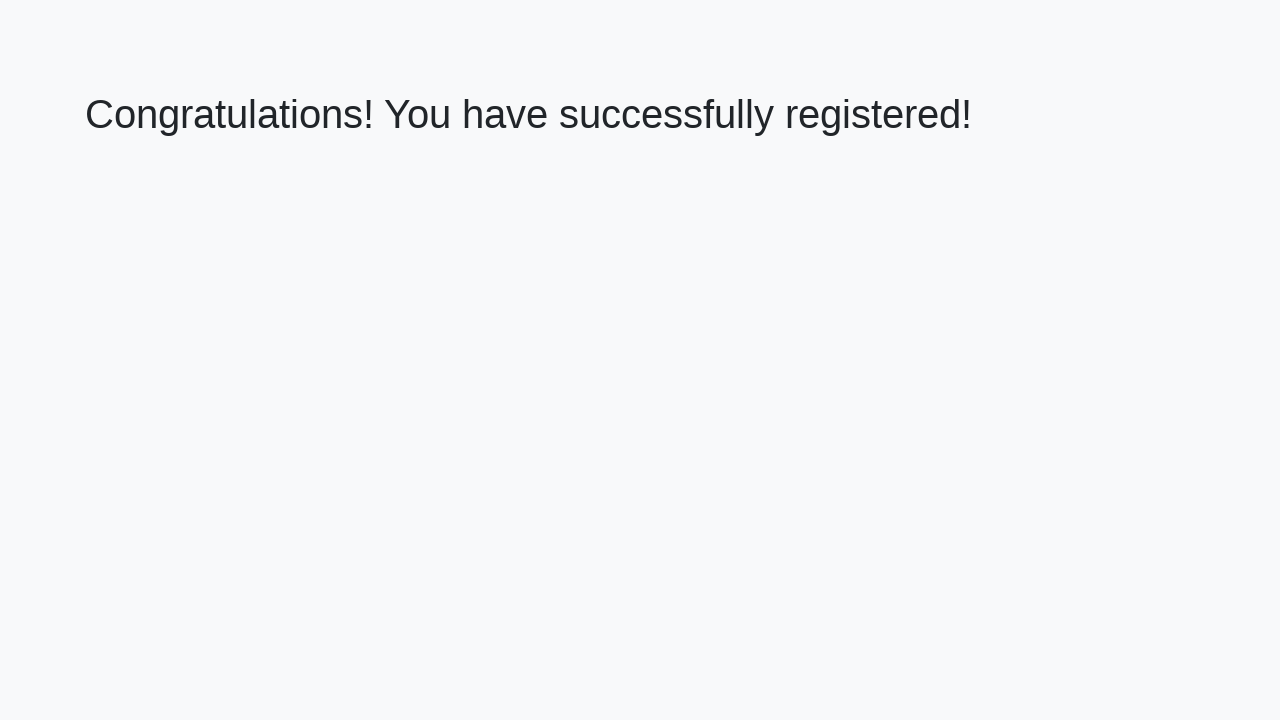

Verified success message matches expected text
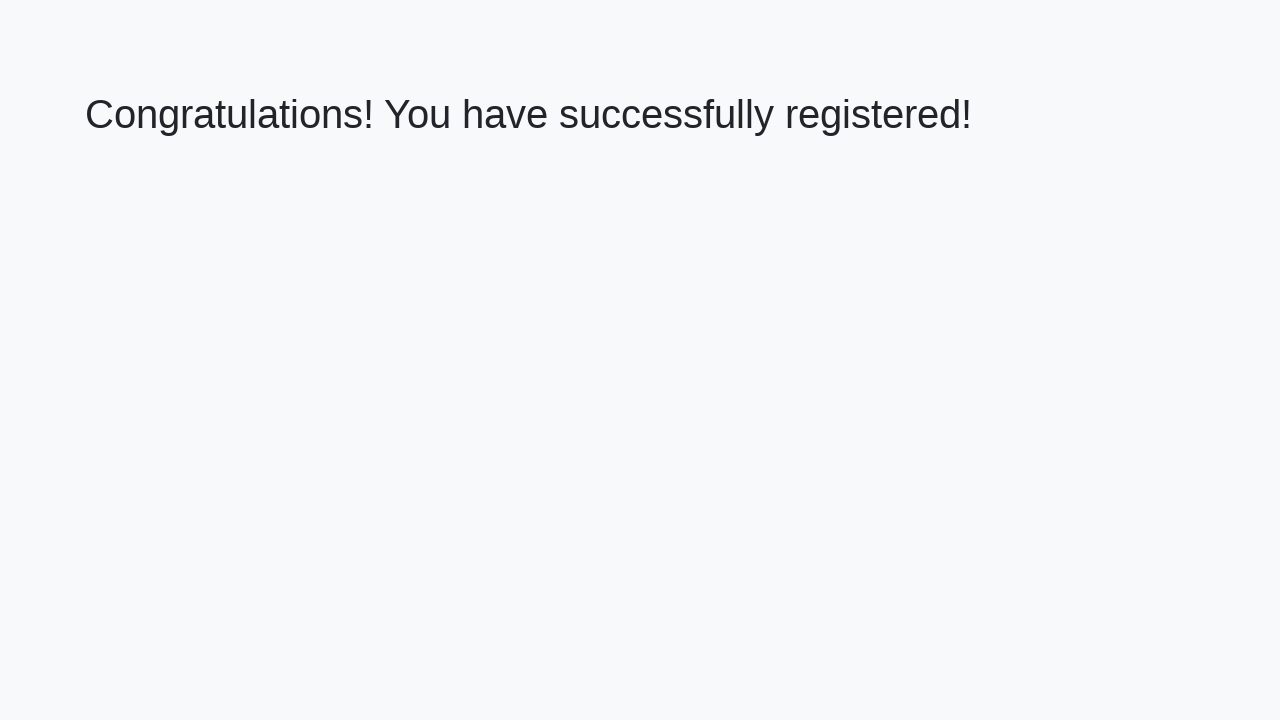

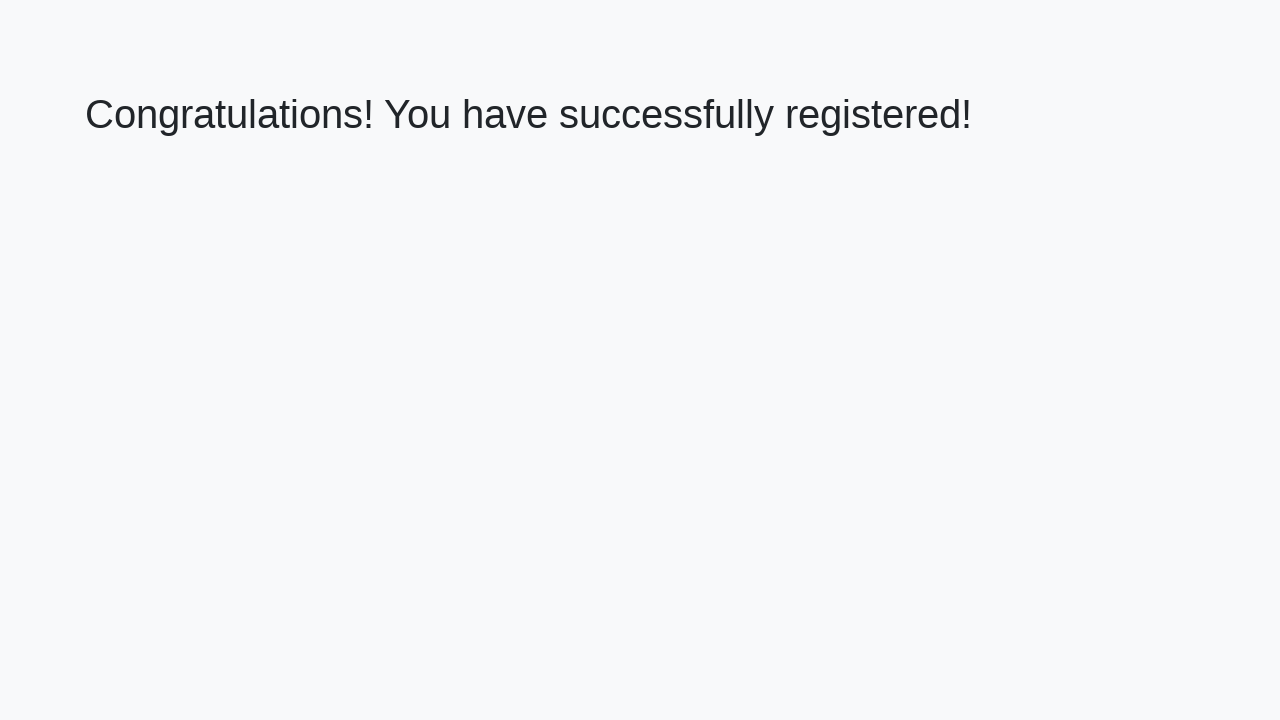